Tests that browser back button works correctly with filter navigation

Starting URL: https://demo.playwright.dev/todomvc

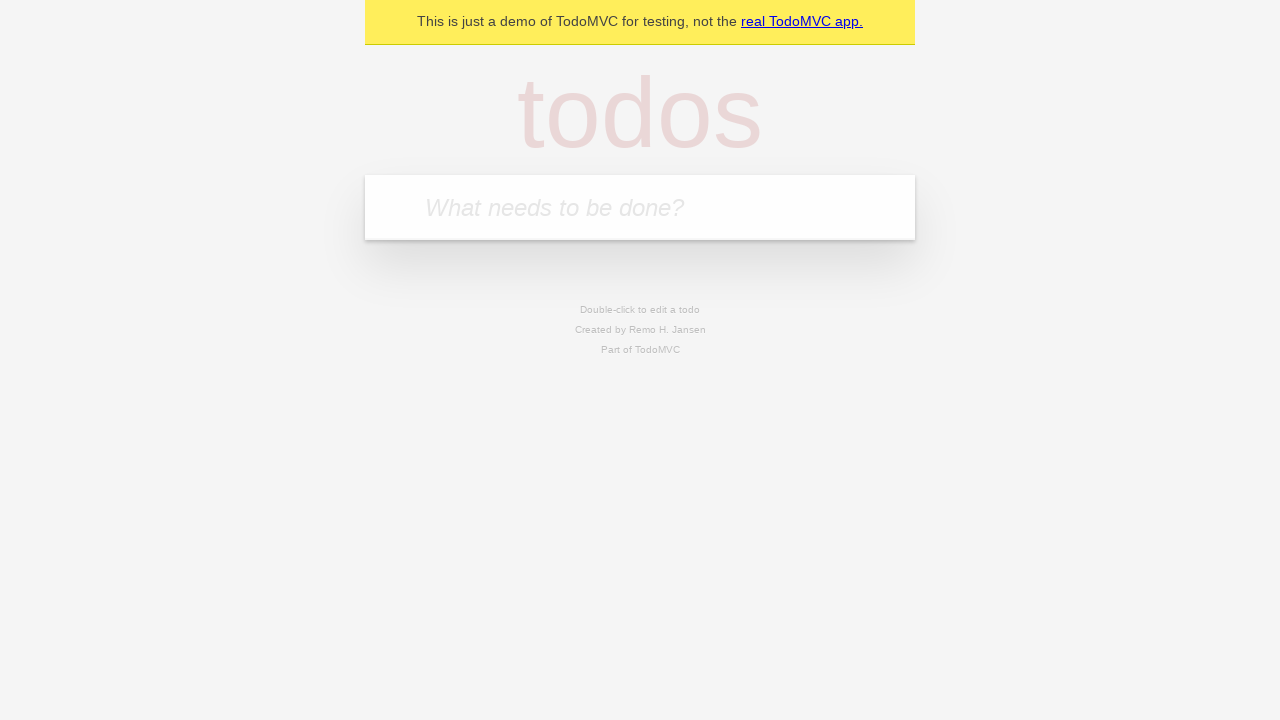

Filled todo input with 'buy some cheese' on internal:attr=[placeholder="What needs to be done?"i]
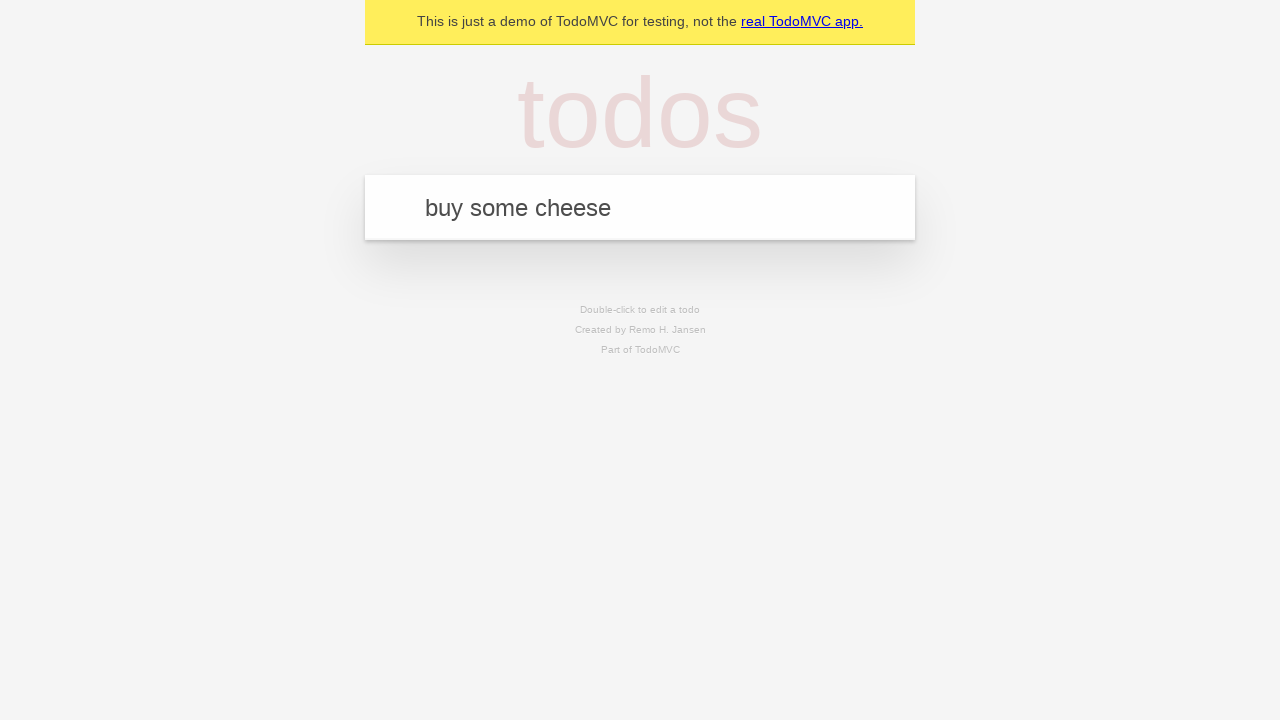

Pressed Enter to add 'buy some cheese' to the todo list on internal:attr=[placeholder="What needs to be done?"i]
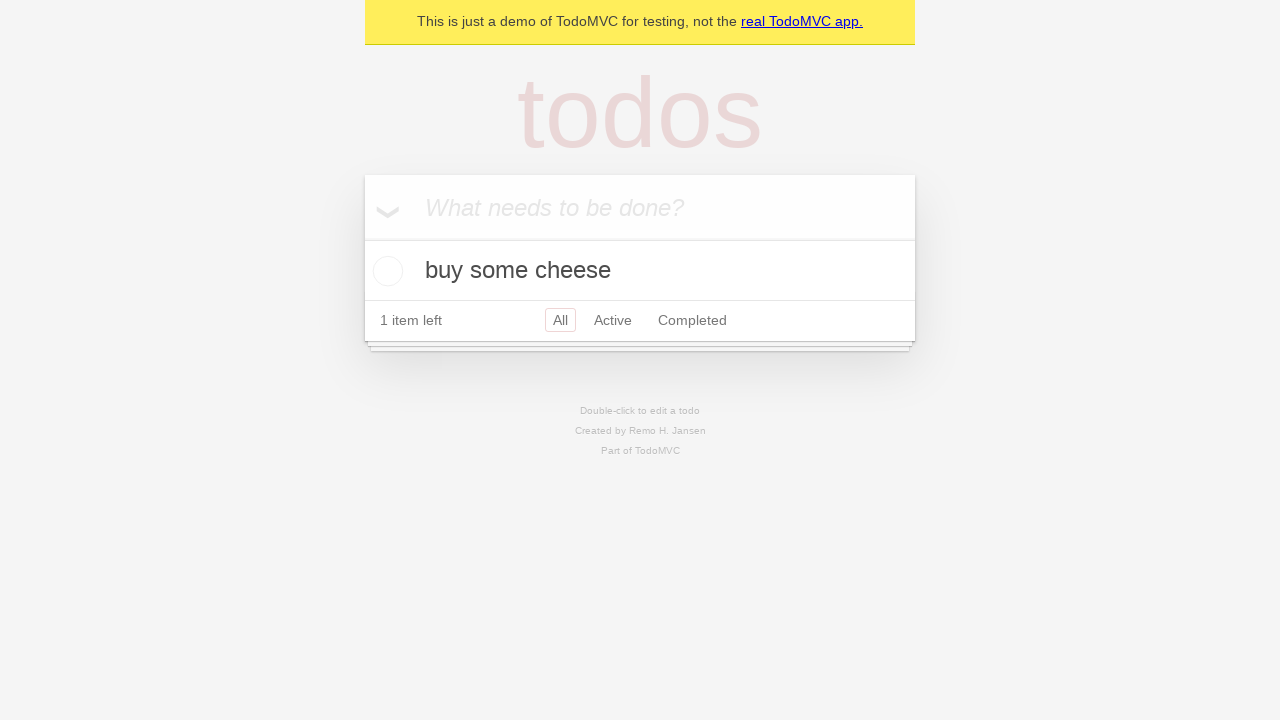

Filled todo input with 'feed the cat' on internal:attr=[placeholder="What needs to be done?"i]
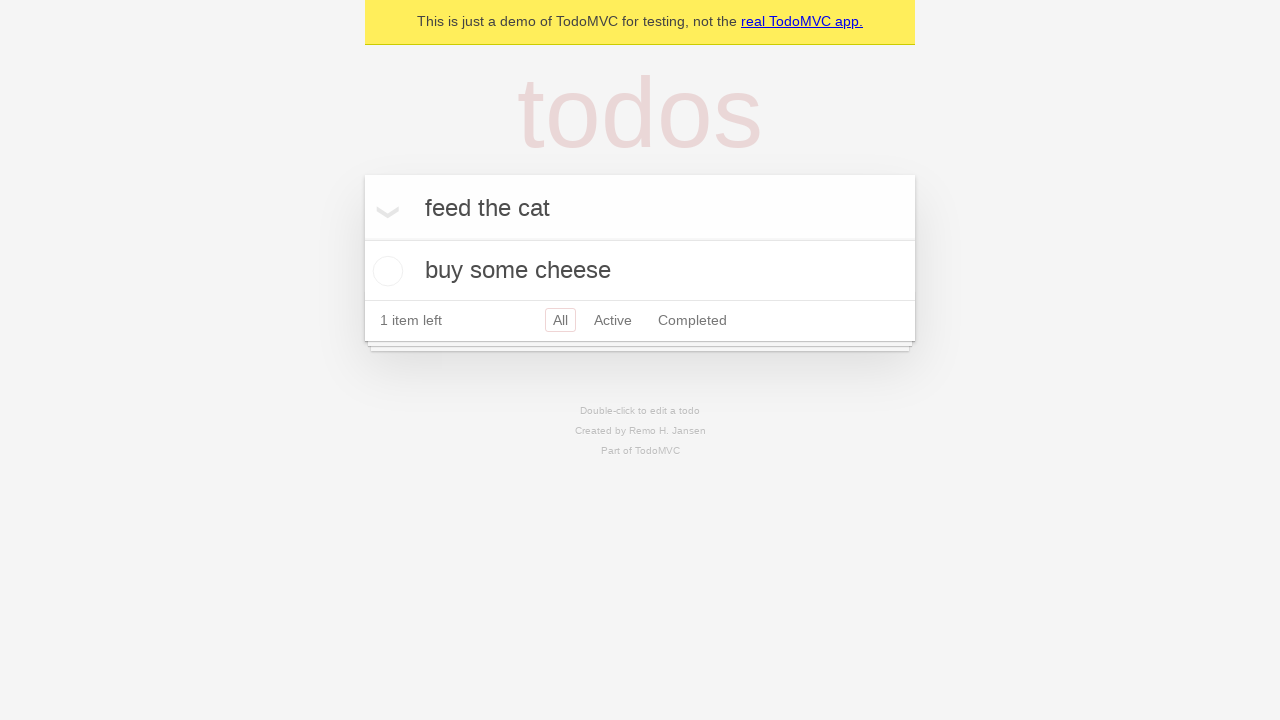

Pressed Enter to add 'feed the cat' to the todo list on internal:attr=[placeholder="What needs to be done?"i]
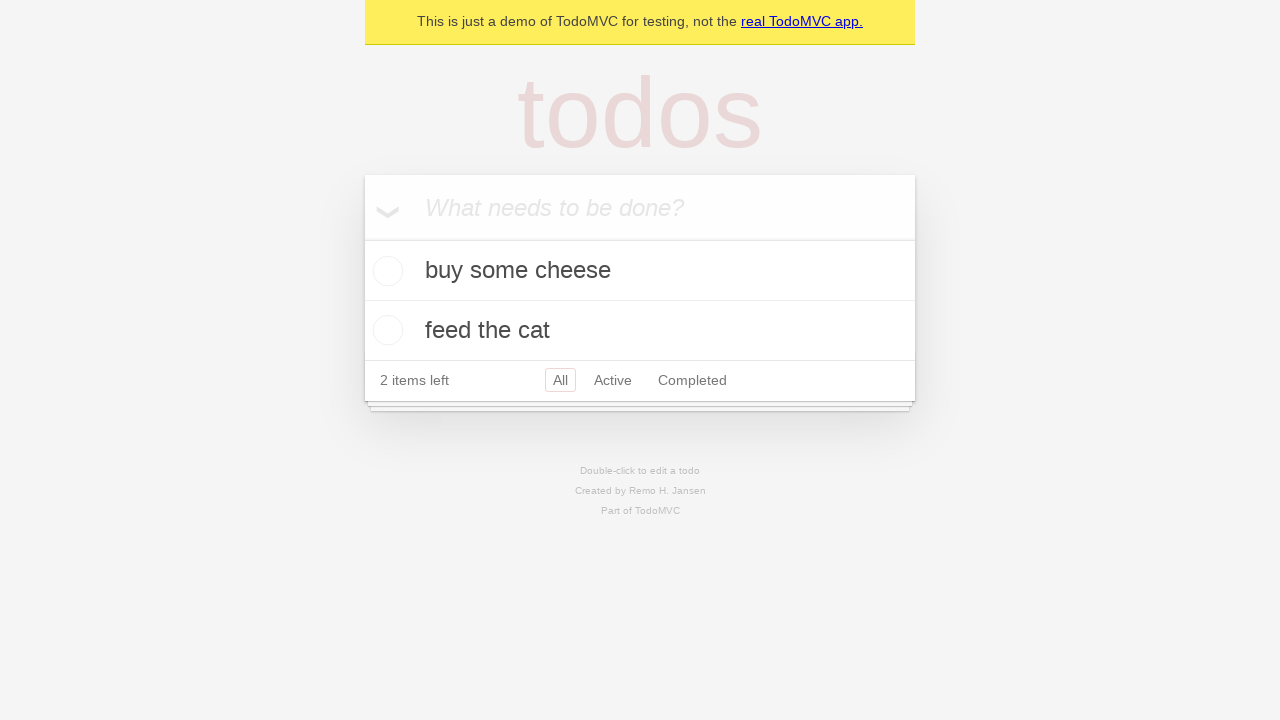

Filled todo input with 'book a doctors appointment' on internal:attr=[placeholder="What needs to be done?"i]
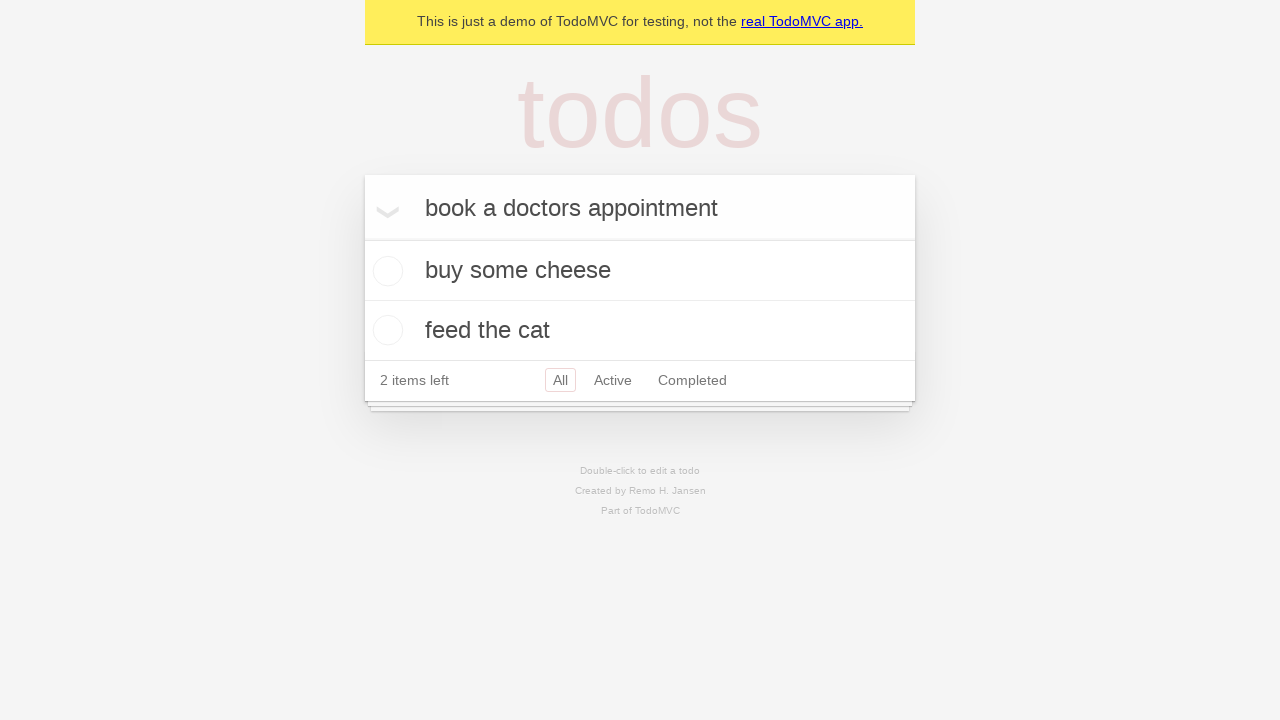

Pressed Enter to add 'book a doctors appointment' to the todo list on internal:attr=[placeholder="What needs to be done?"i]
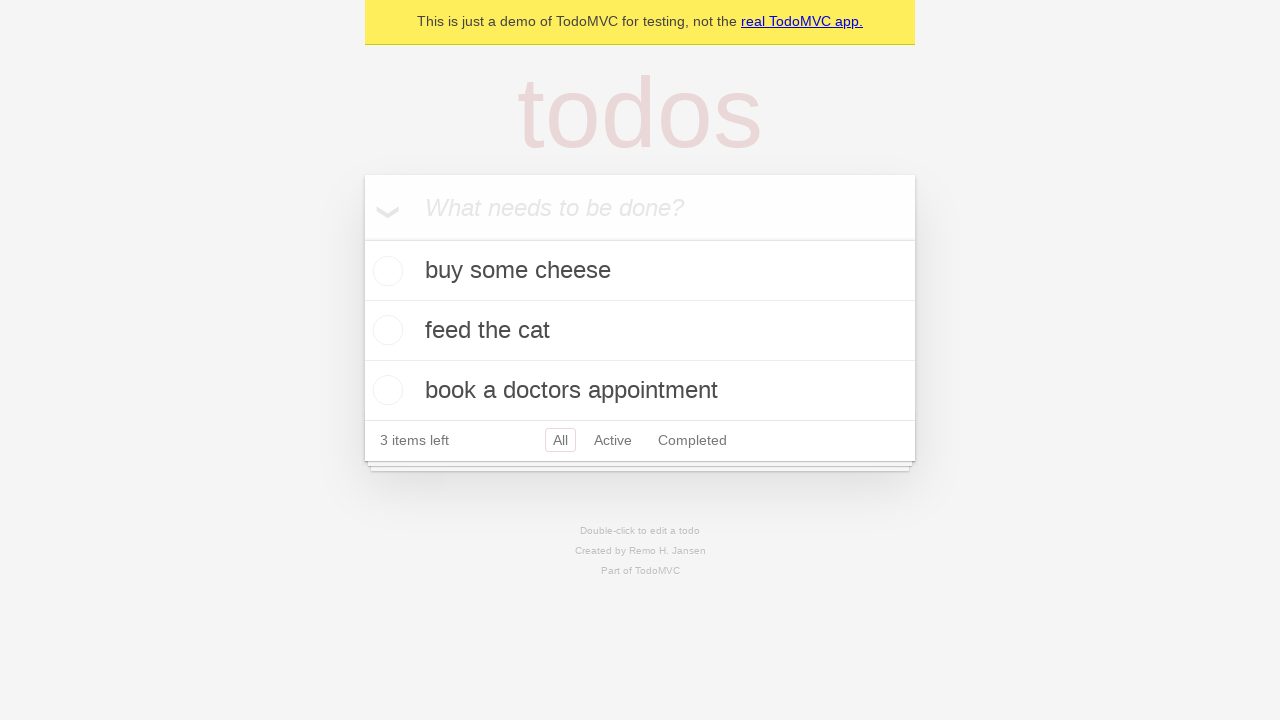

Verified that all todos were added to localStorage
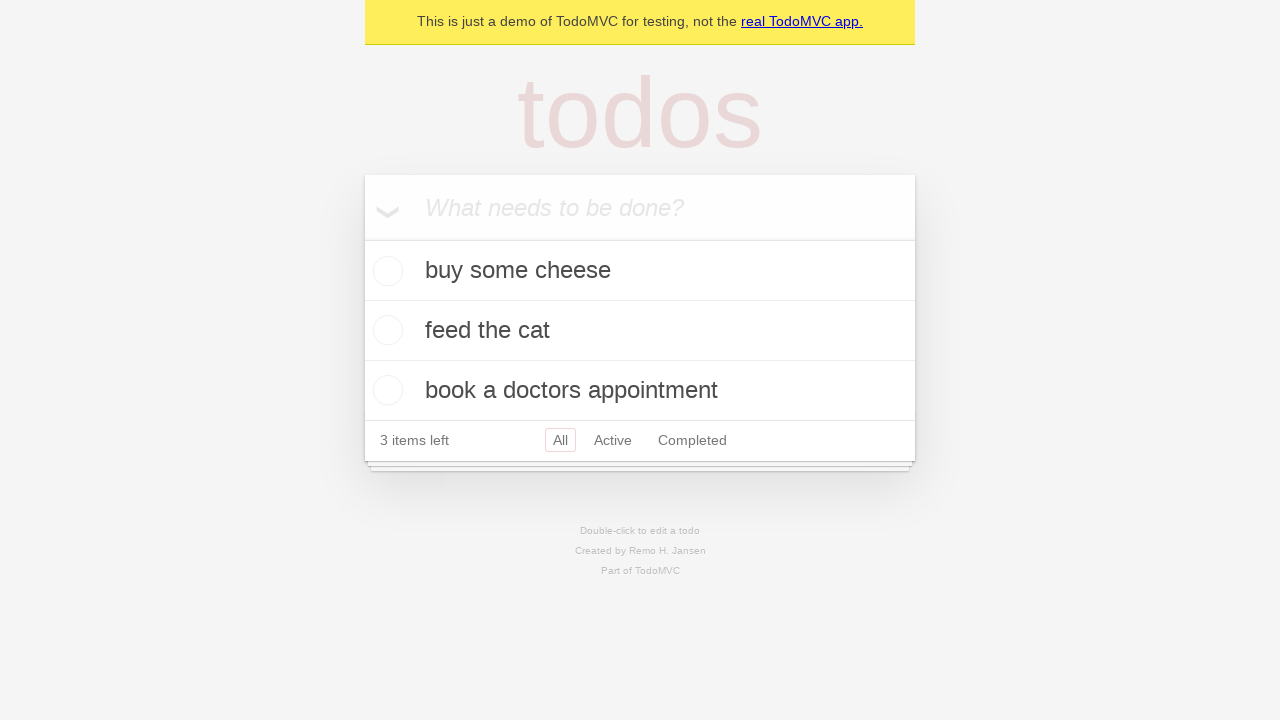

Checked the second todo item at (385, 330) on internal:testid=[data-testid="todo-item"s] >> nth=1 >> internal:role=checkbox
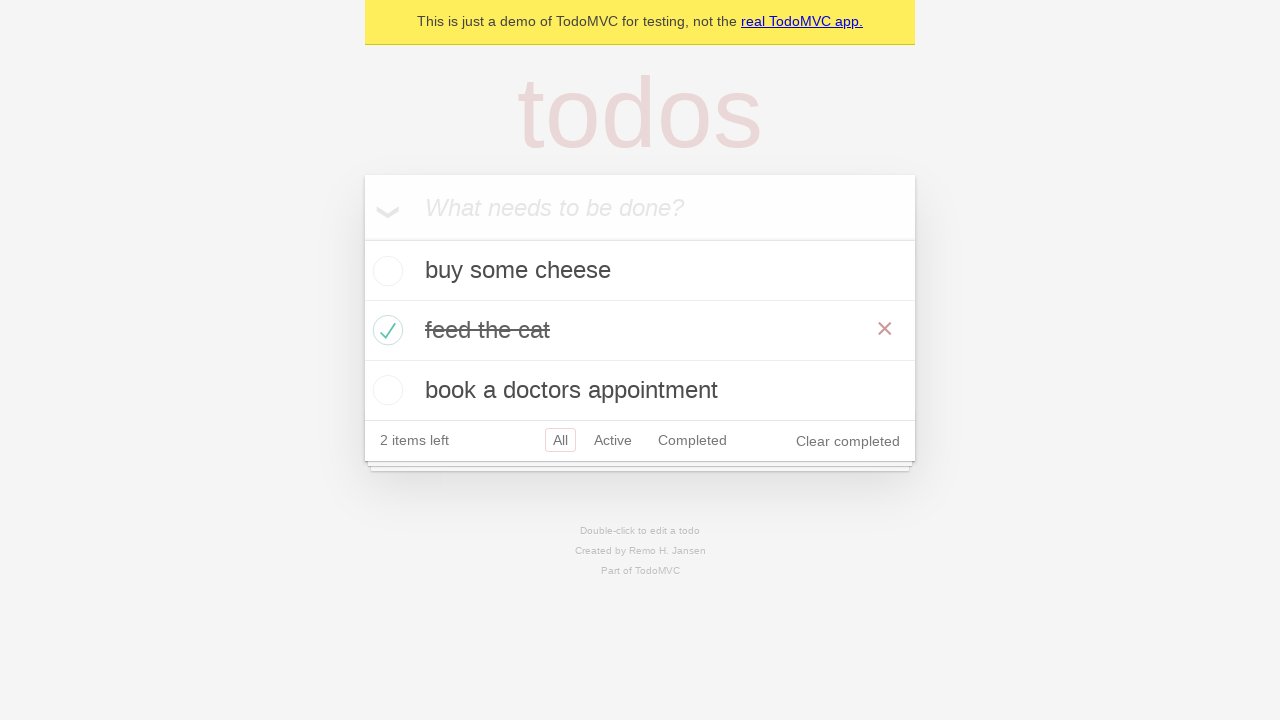

Verified that one todo is marked as completed
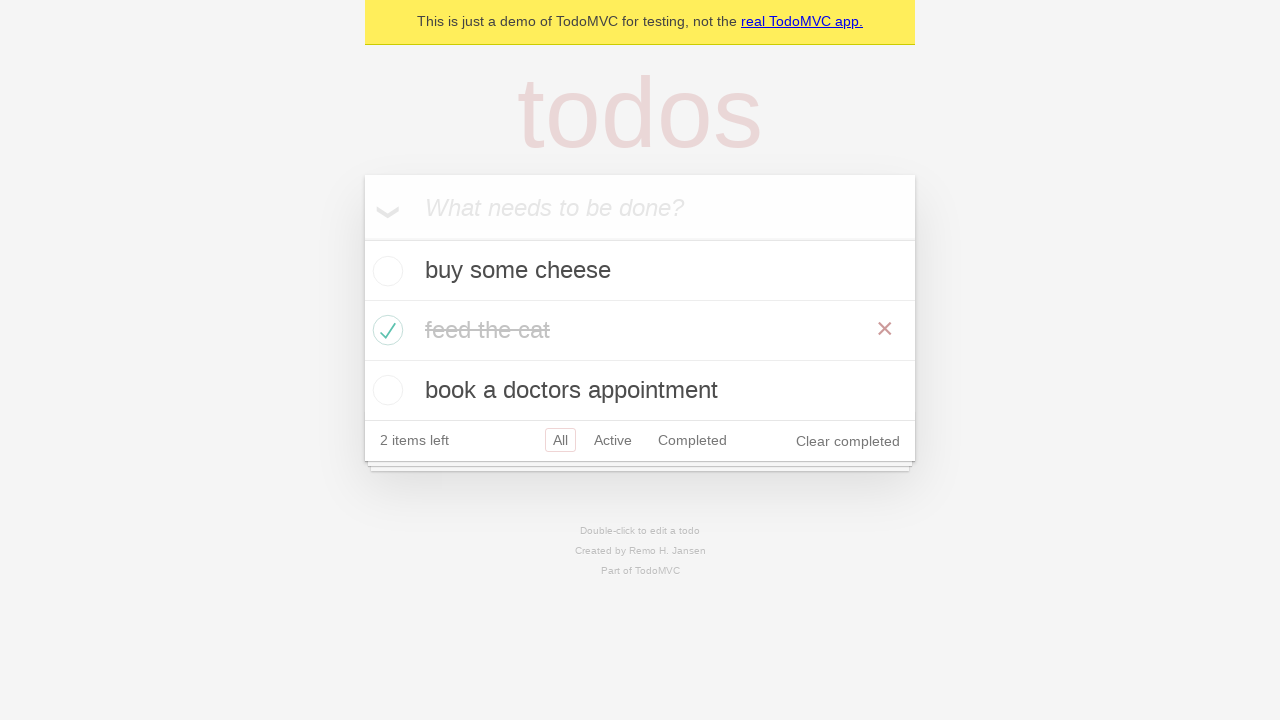

Clicked 'All' filter link at (560, 440) on internal:role=link[name="All"i]
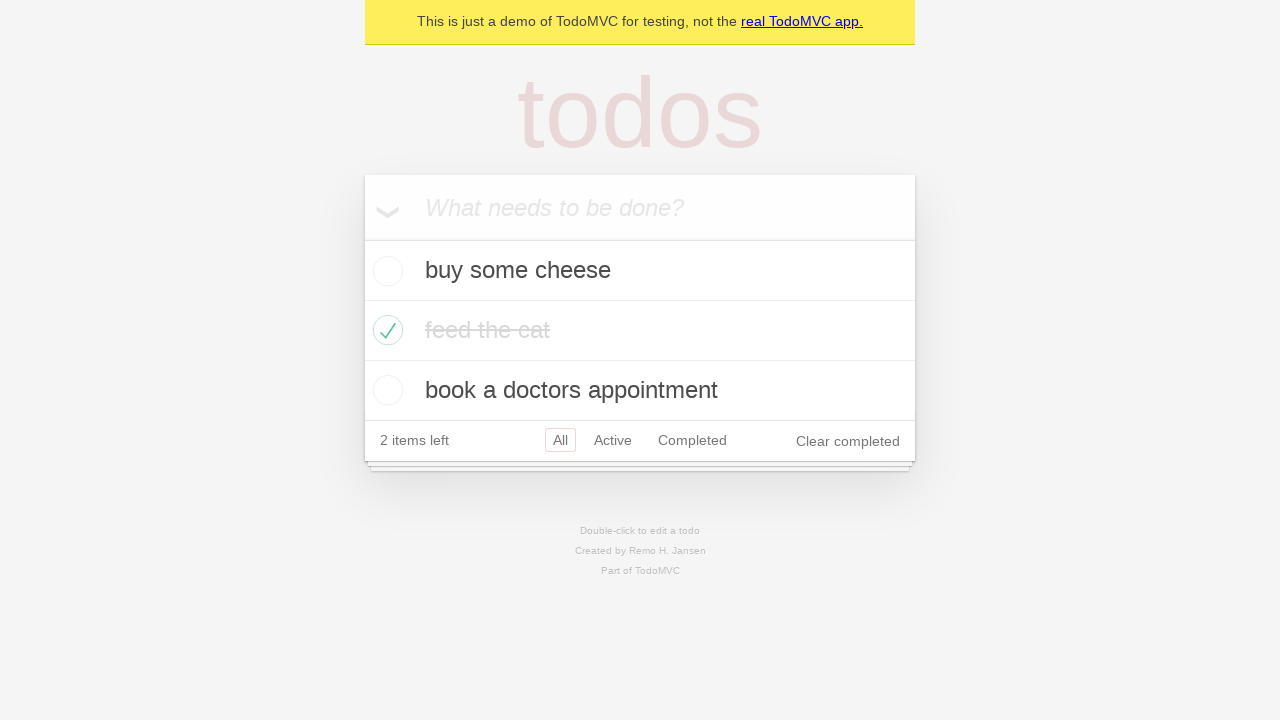

Clicked 'Active' filter link at (613, 440) on internal:role=link[name="Active"i]
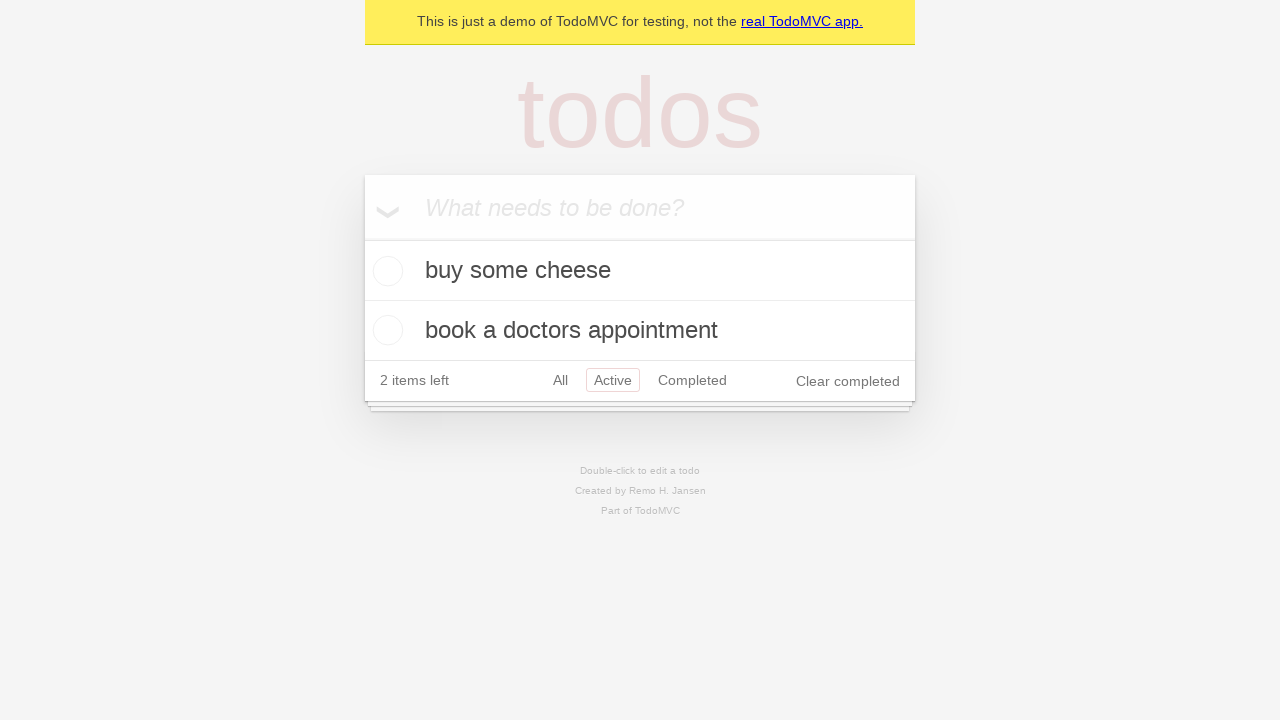

Clicked 'Completed' filter link at (692, 380) on internal:role=link[name="Completed"i]
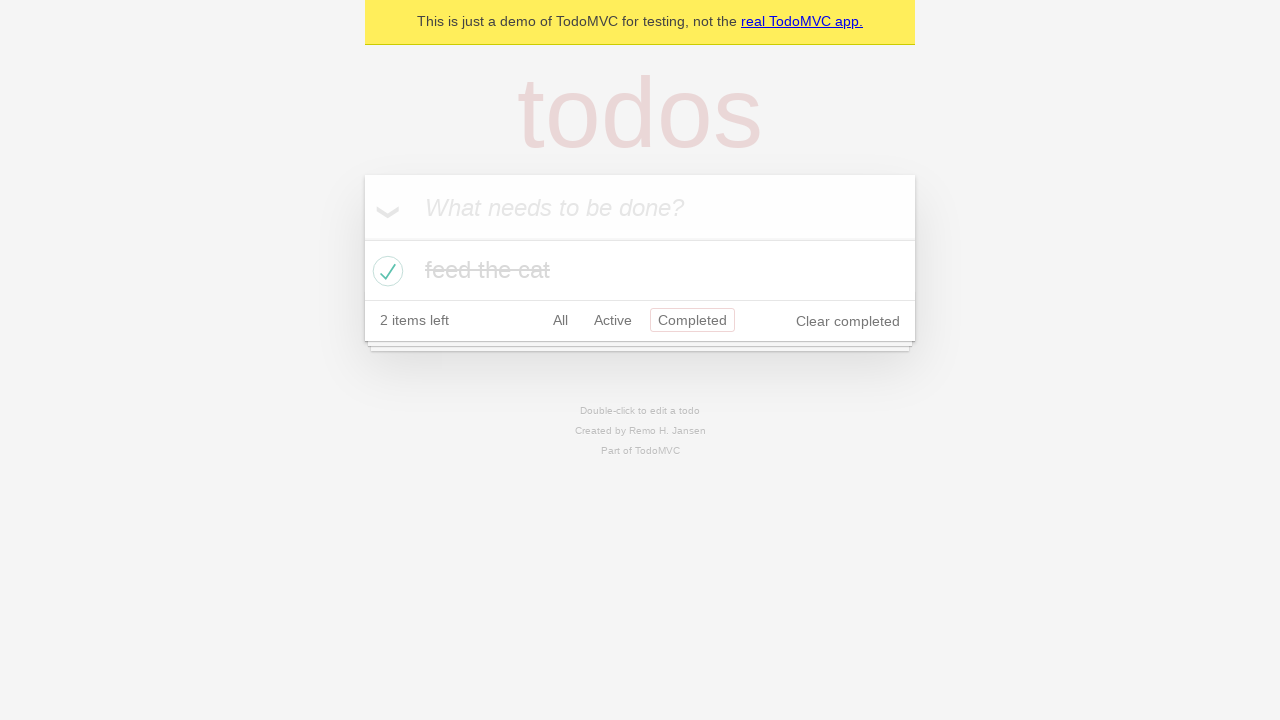

Pressed browser back button (navigated from Completed back to Active filter)
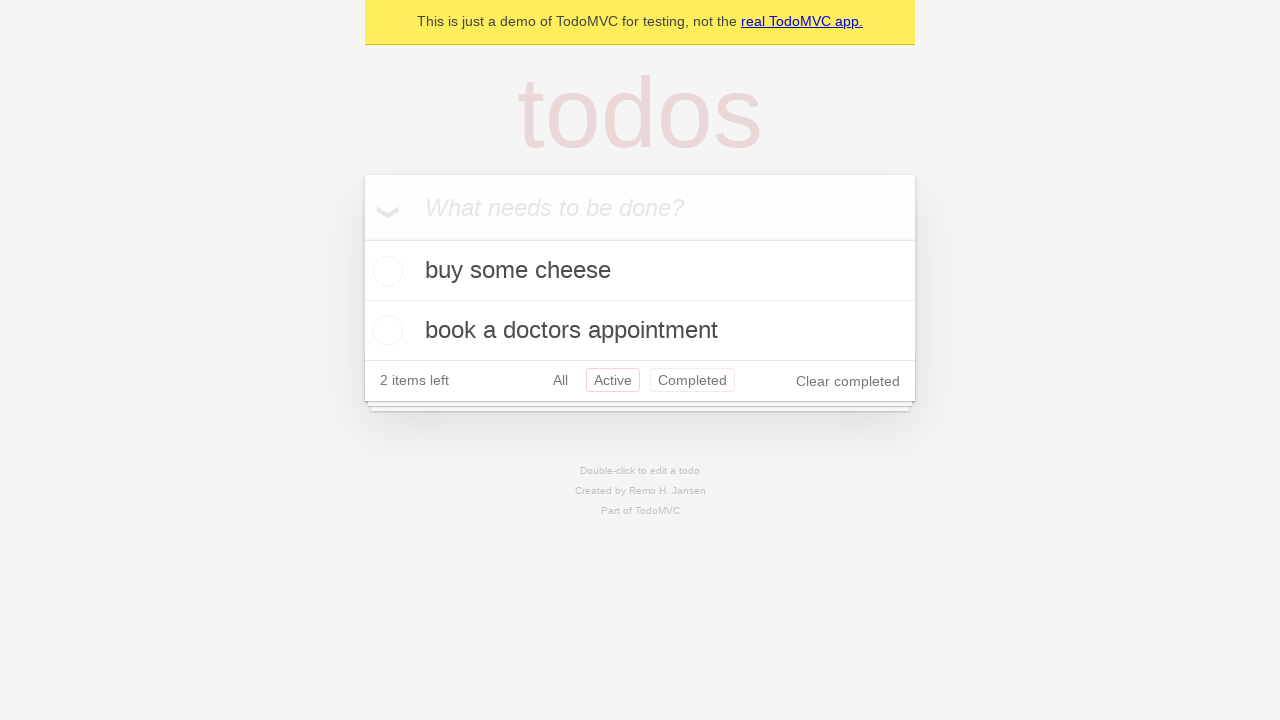

Pressed browser back button again (navigated from Active back to All filter)
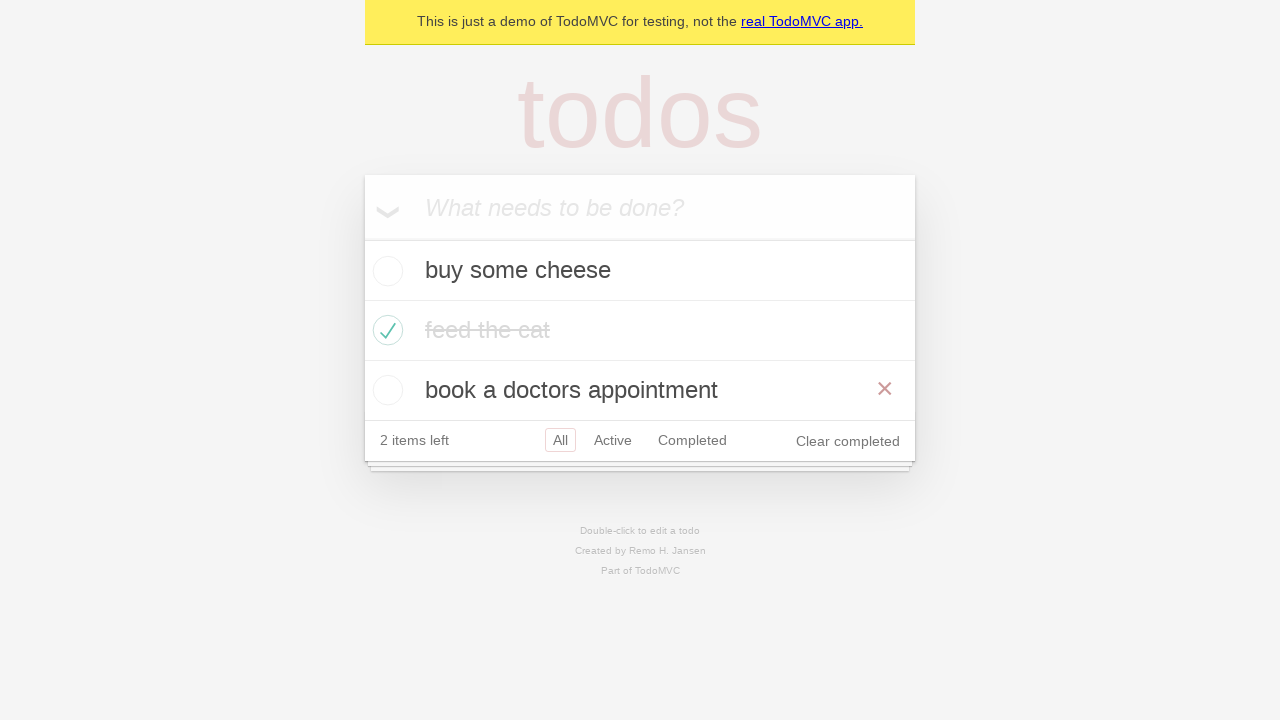

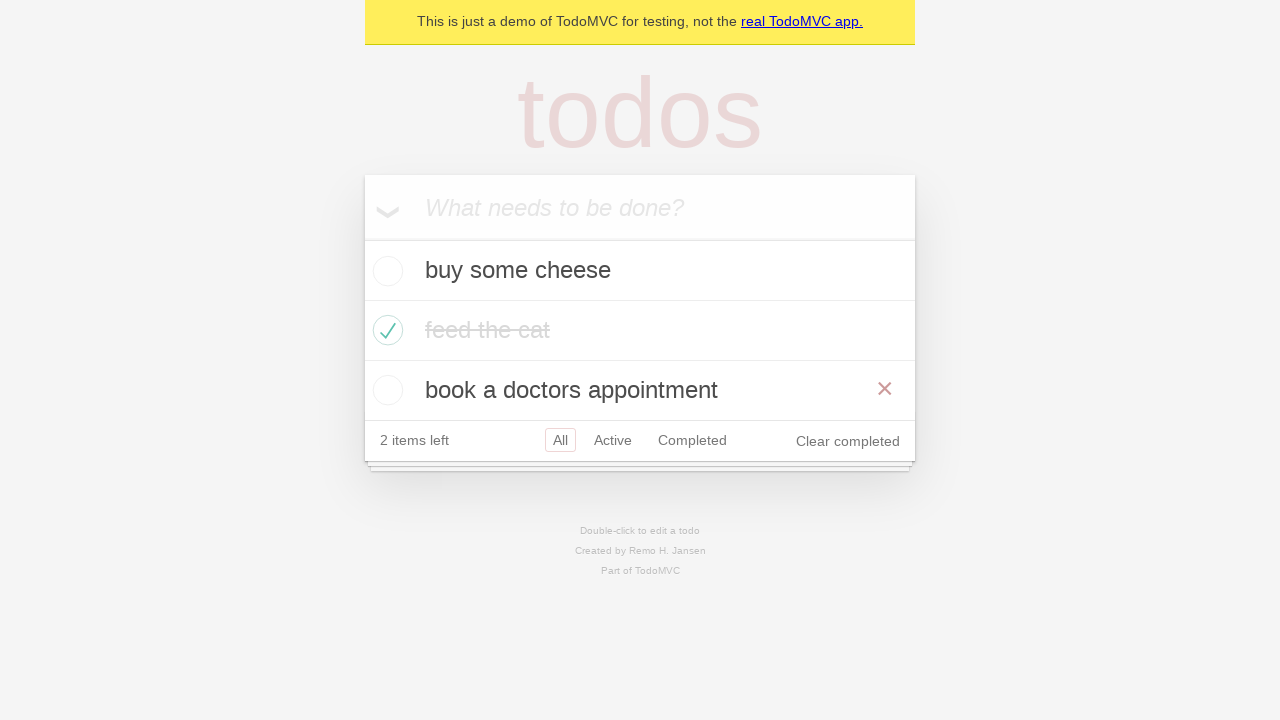